Tests JavaScript alert handling by clicking a button to trigger an alert with OK and Cancel options, dismissing the alert, and verifying that the "Cancel" result message is displayed.

Starting URL: http://demo.automationtesting.in/Alerts.html

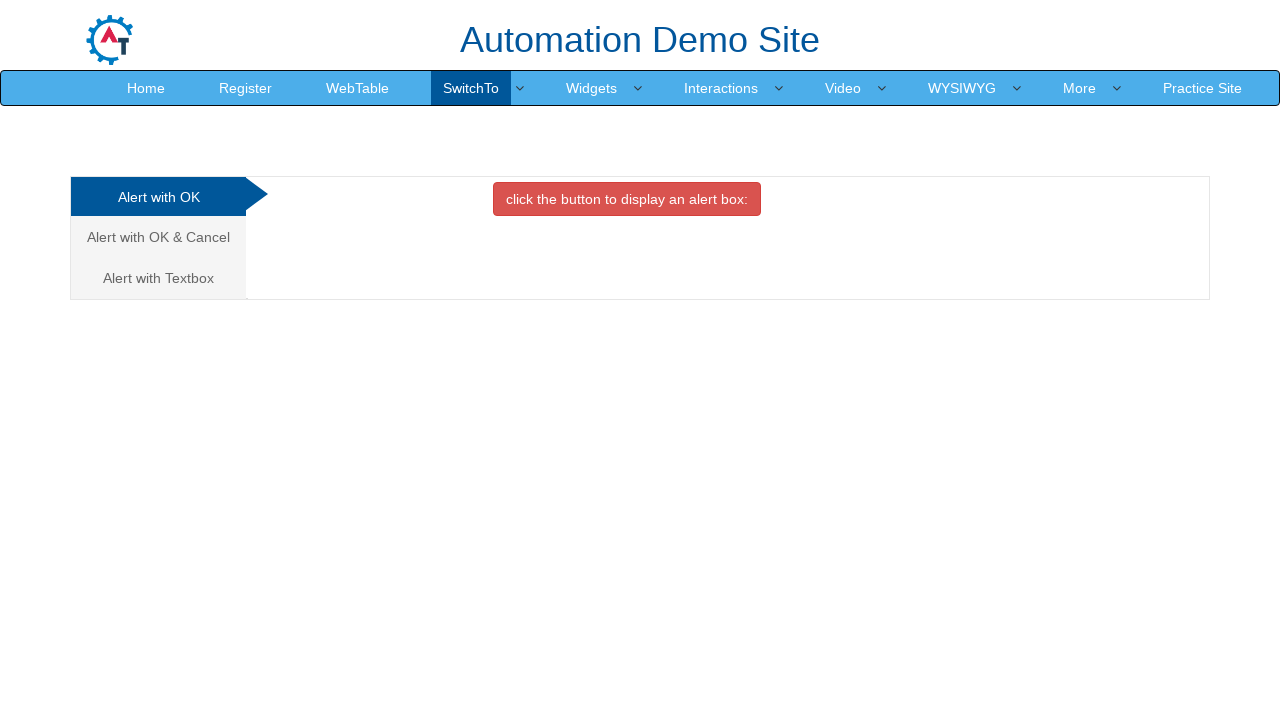

Clicked on 'Alert with OK & Cancel' tab at (158, 237) on xpath=//a[contains(text(), 'Alert with OK & Cancel')]
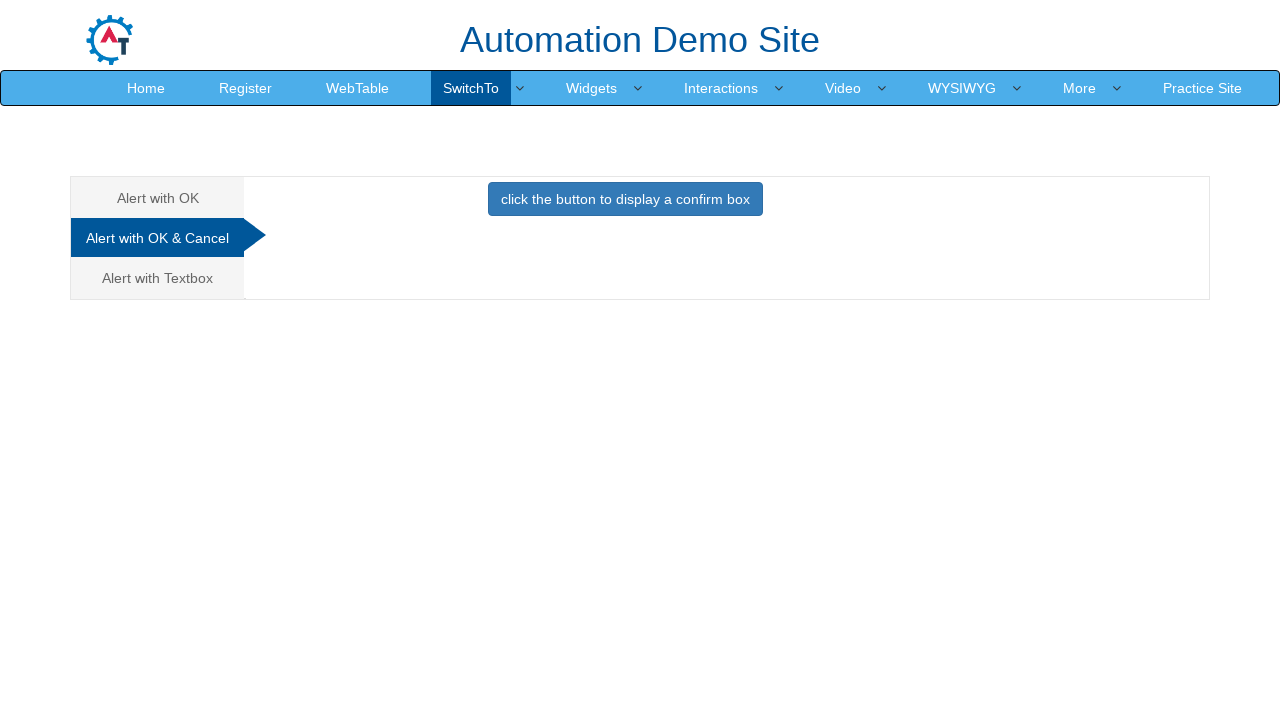

Clicked button to trigger alert at (625, 199) on button.btn.btn-primary
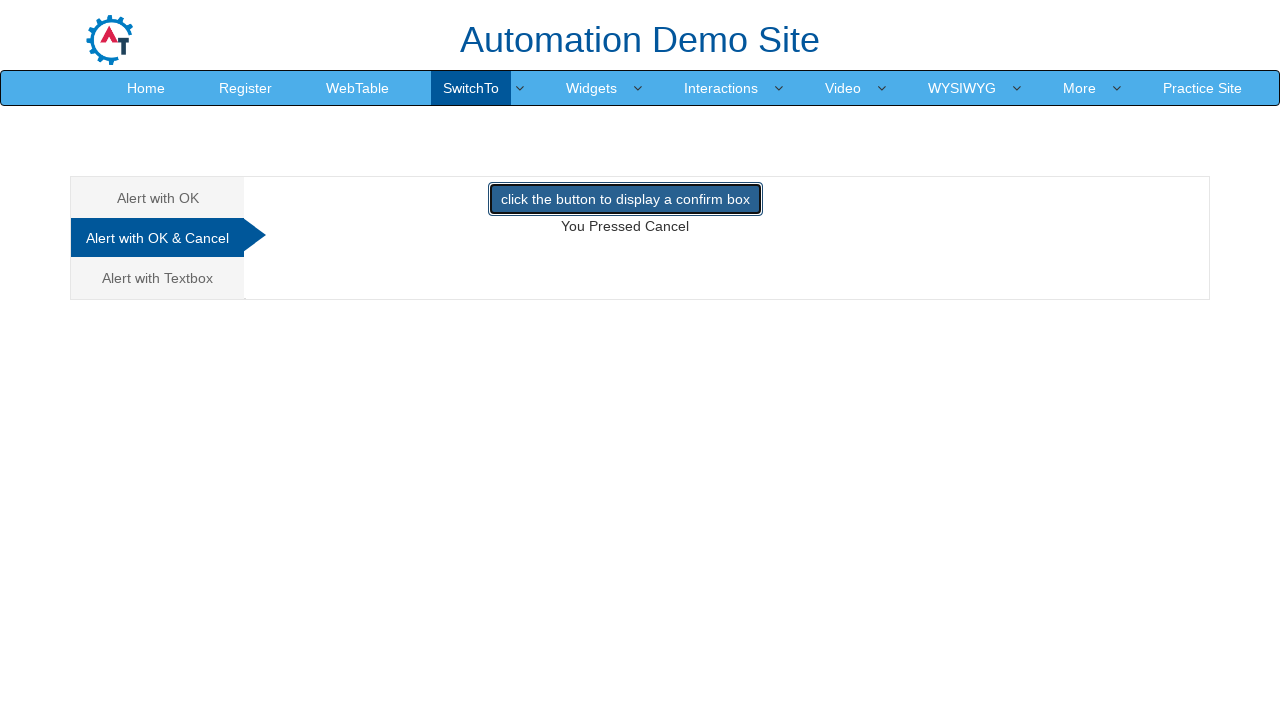

Set up dialog handler to dismiss alert
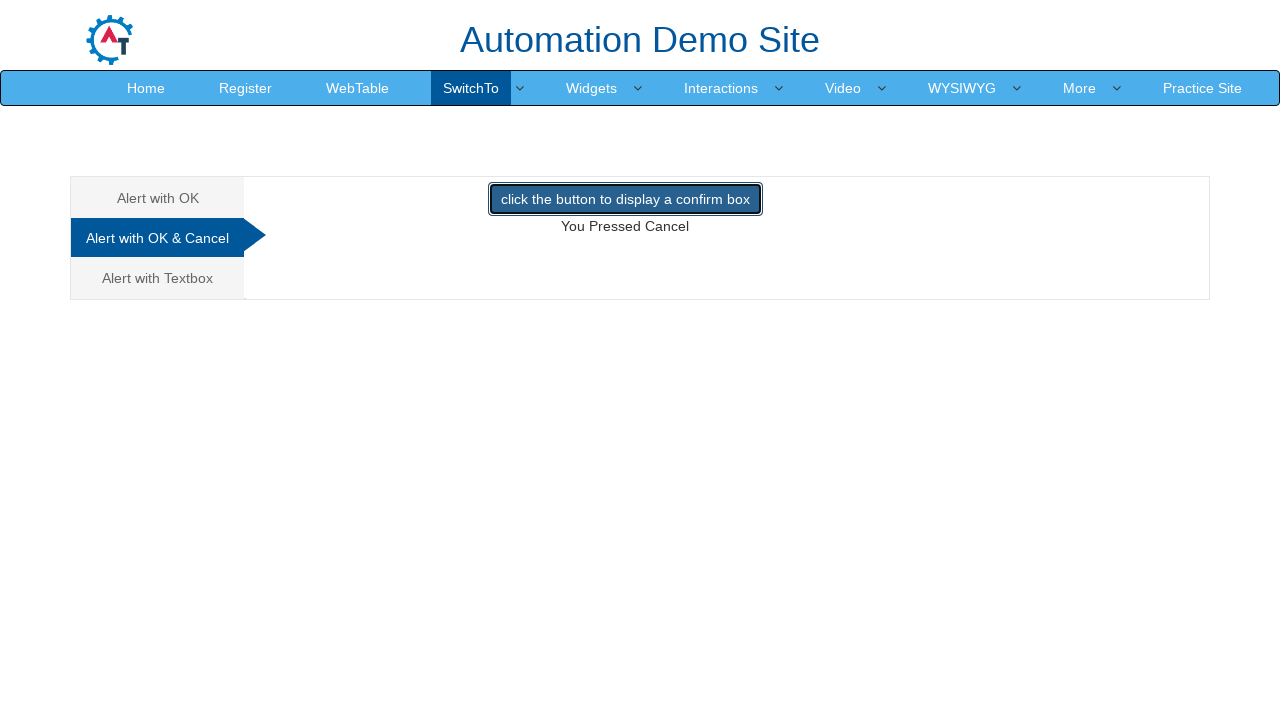

Clicked button again to trigger alert with handler ready at (625, 199) on button.btn.btn-primary
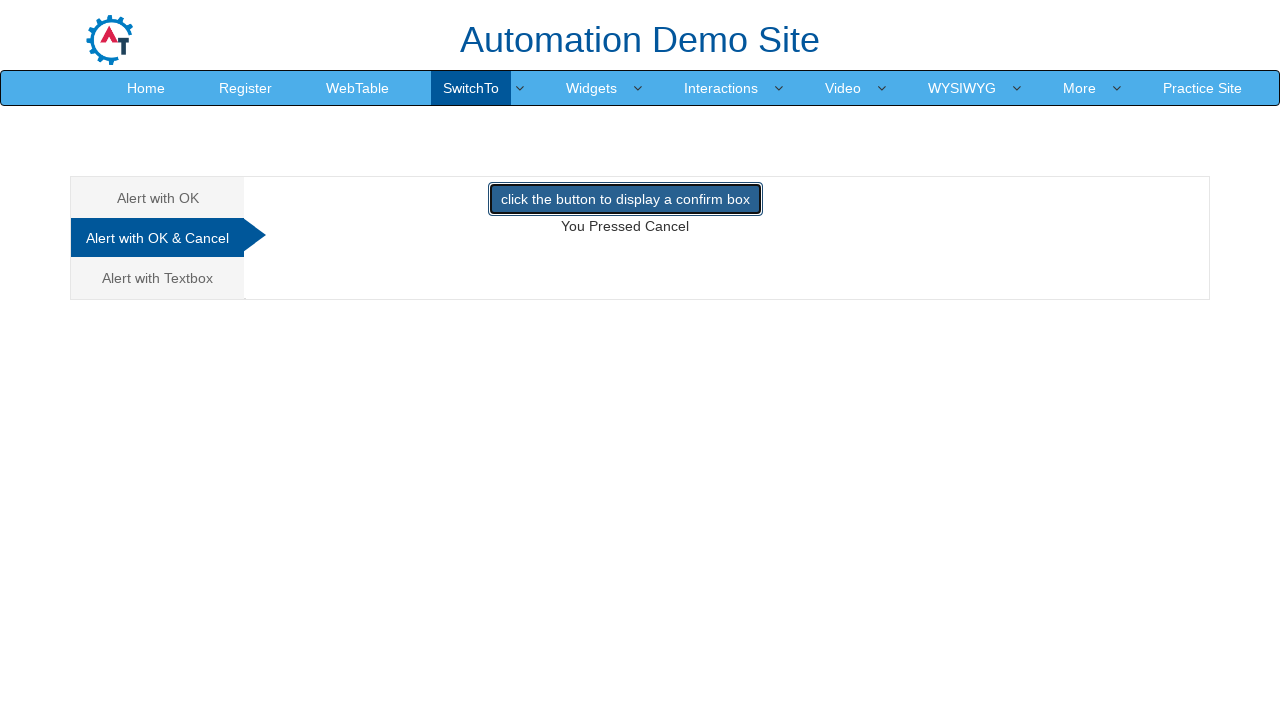

Verified 'You Pressed Cancel' message is displayed
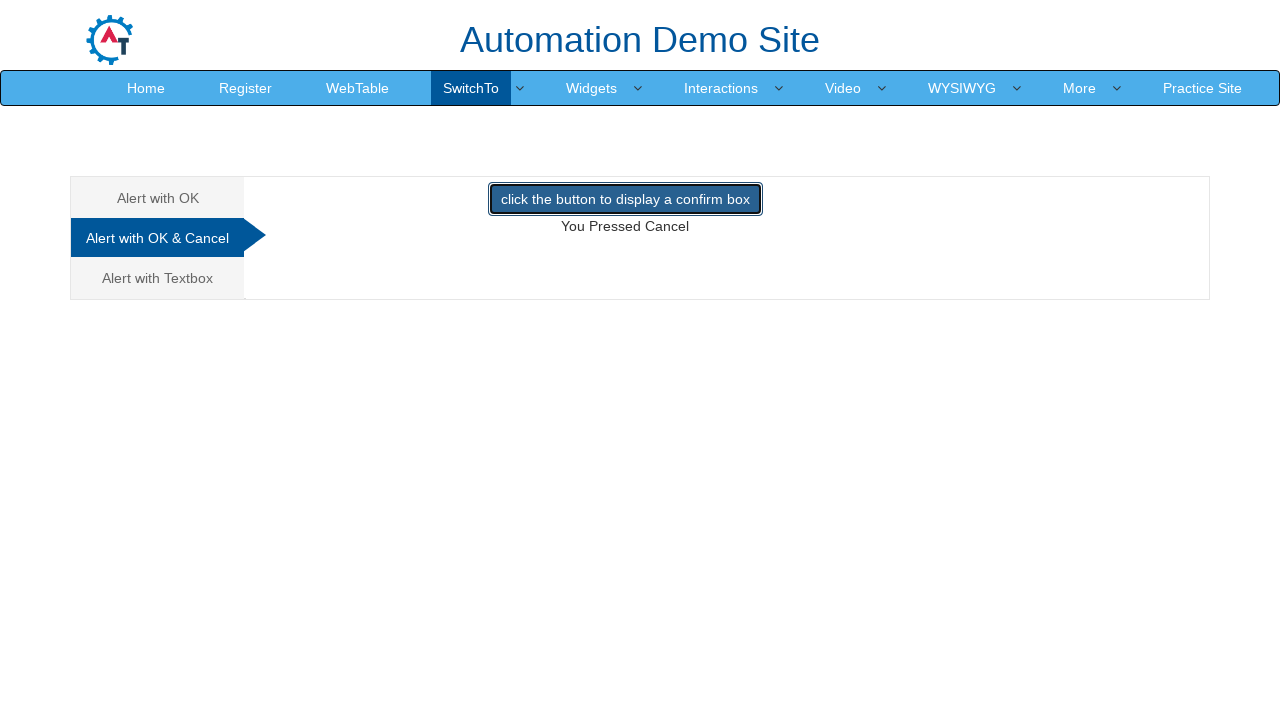

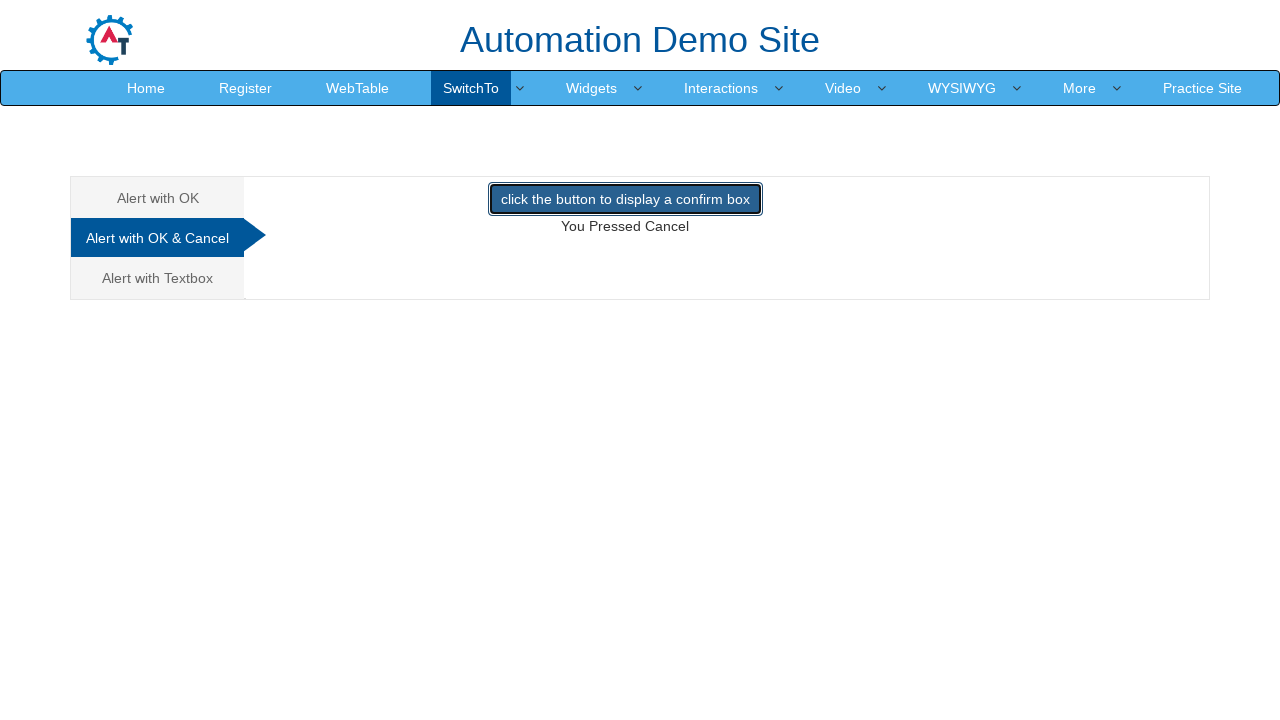